Navigates to a football statistics page and clicks the "All matches" button to display match data table

Starting URL: https://www.adamchoi.co.uk/overs/detailed

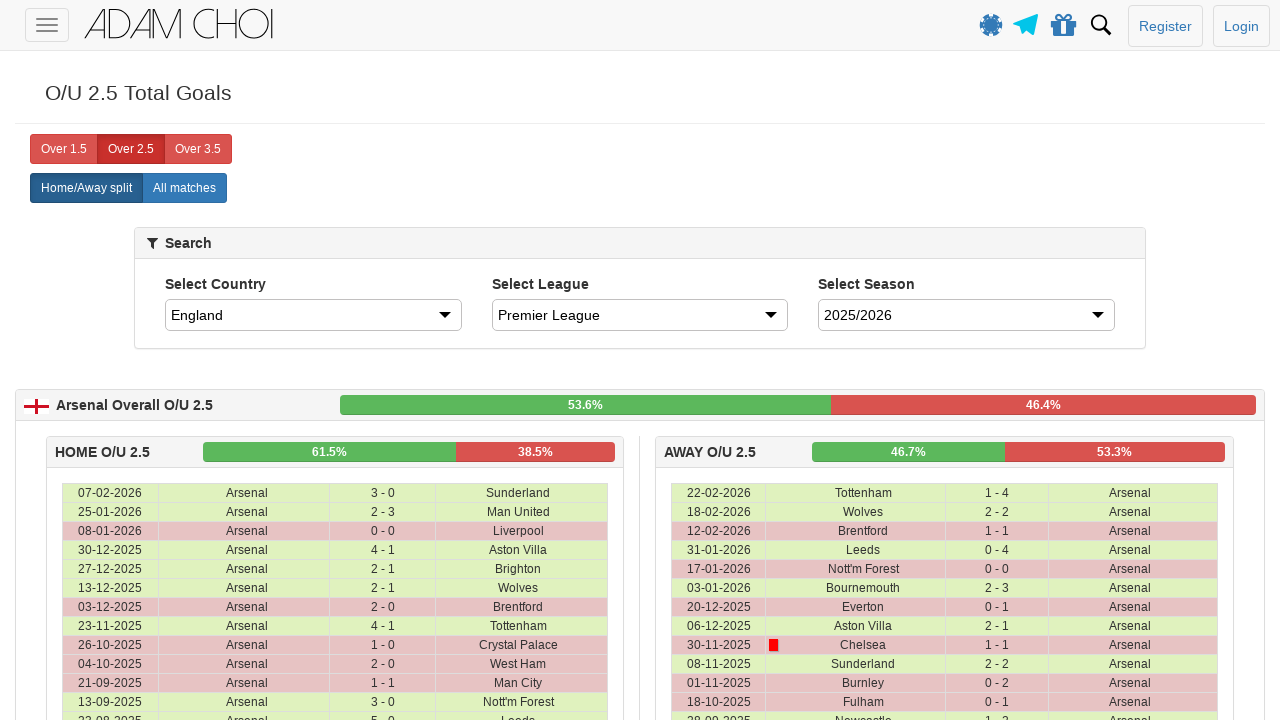

Clicked 'All matches' button to display match data at (184, 188) on xpath=//label[@analytics-event='All matches']
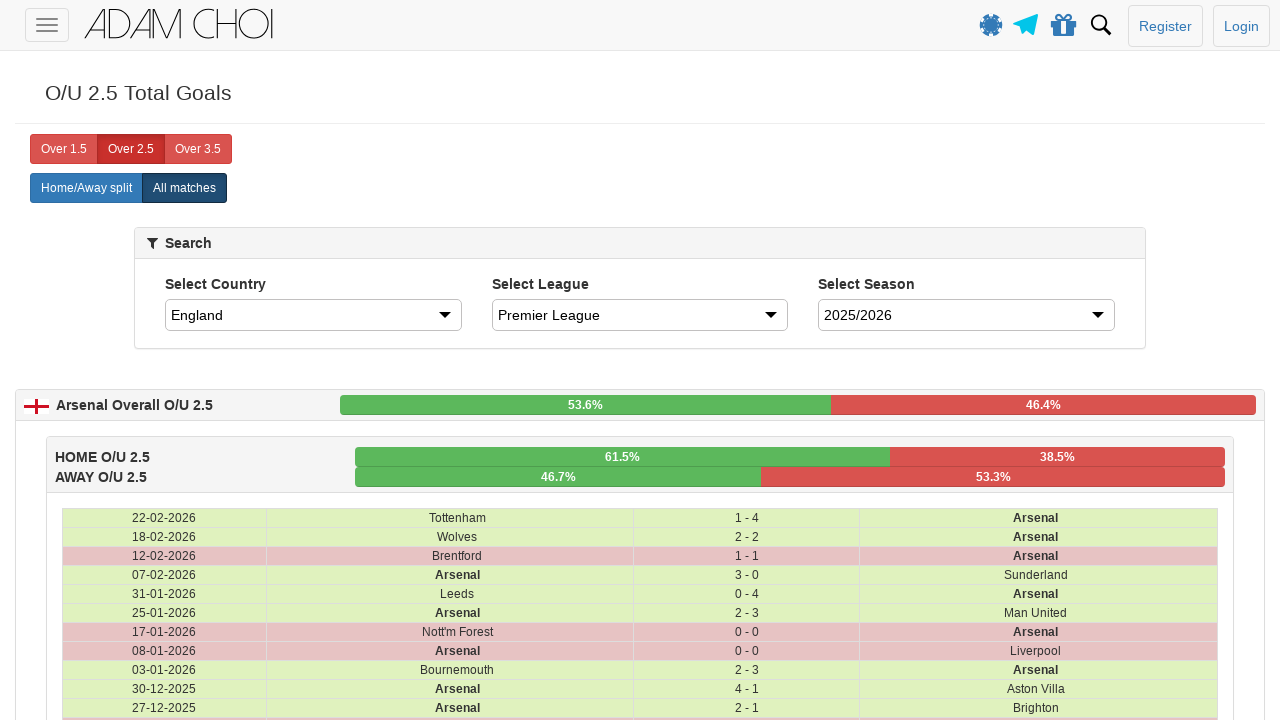

Match data table loaded successfully
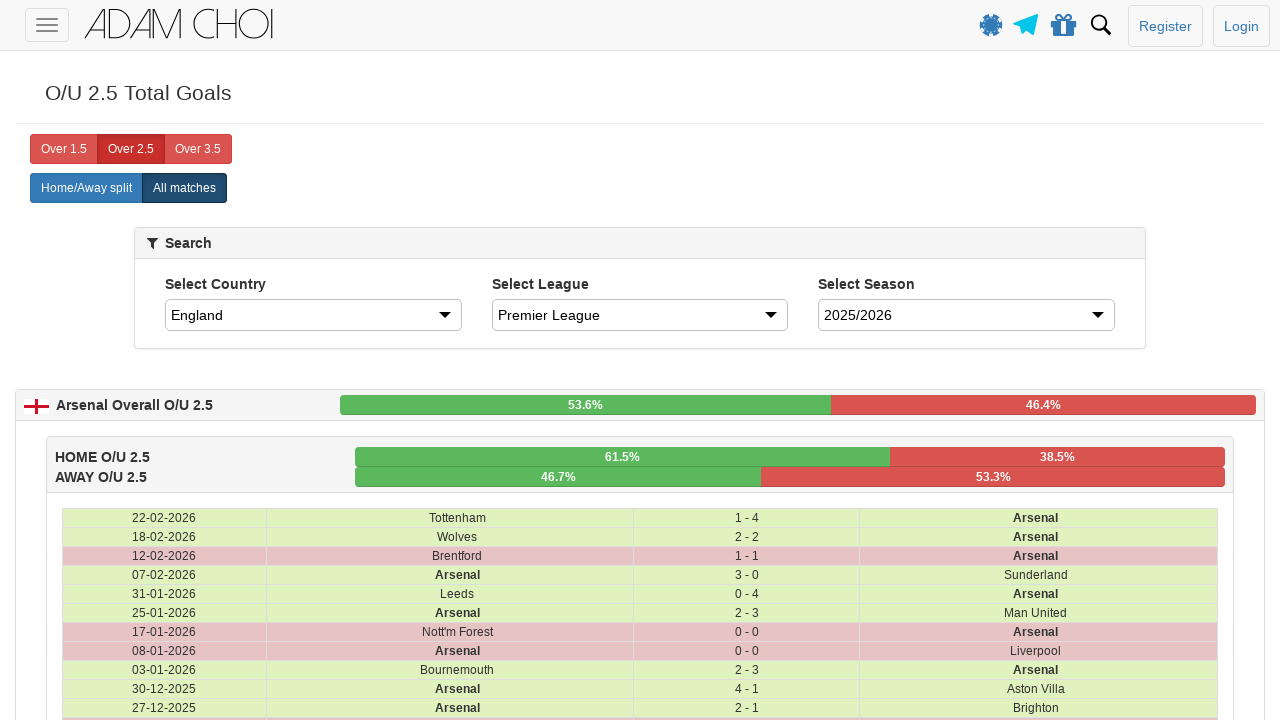

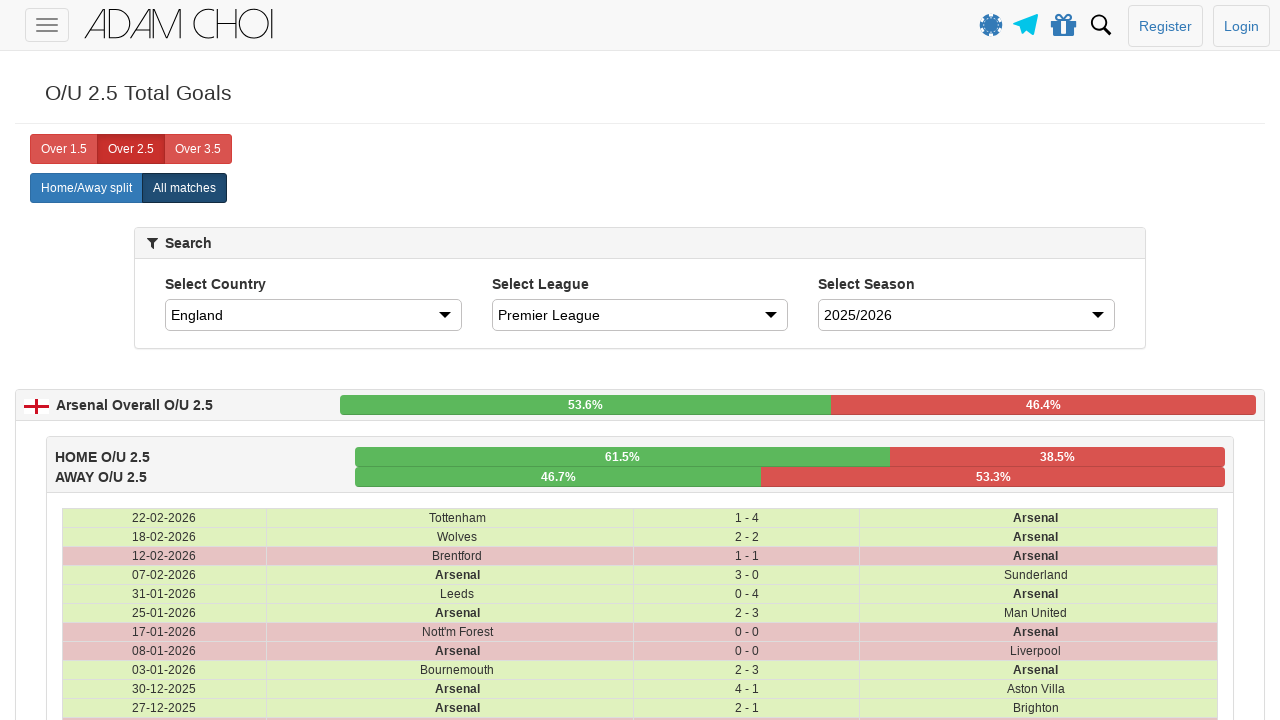